Tests search functionality by searching for 'selectors', clicking the first result, and verifying the page heading

Starting URL: https://webdriver.io/

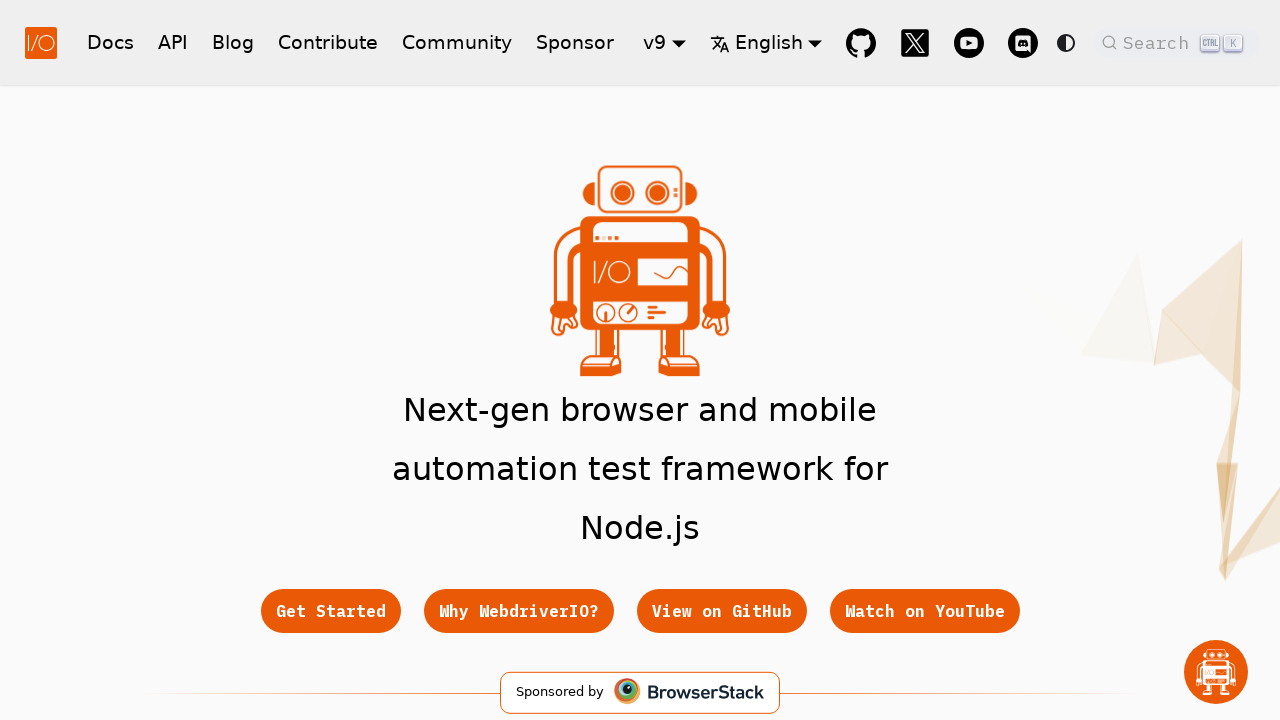

Clicked the DocSearch button to open search at (1177, 42) on xpath=//*[@class="DocSearch DocSearch-Button"]
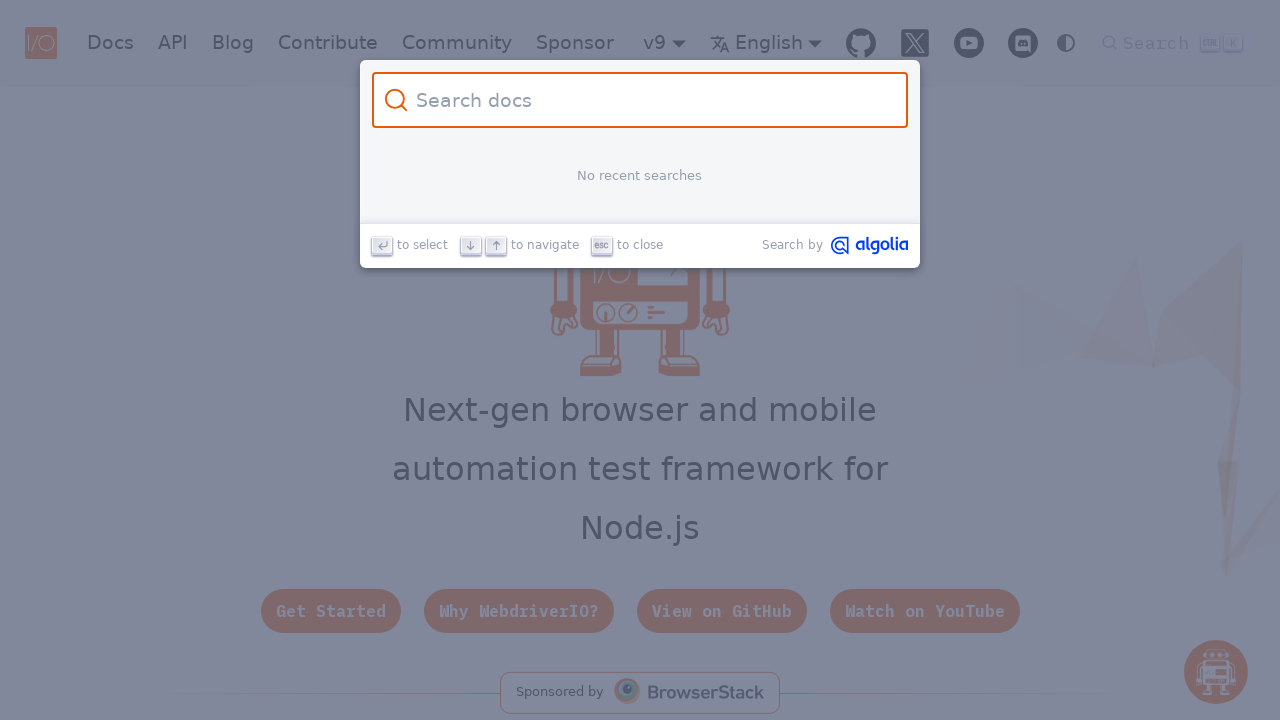

Clicked the search input field at (652, 100) on xpath=//*[@class="DocSearch-Input"]
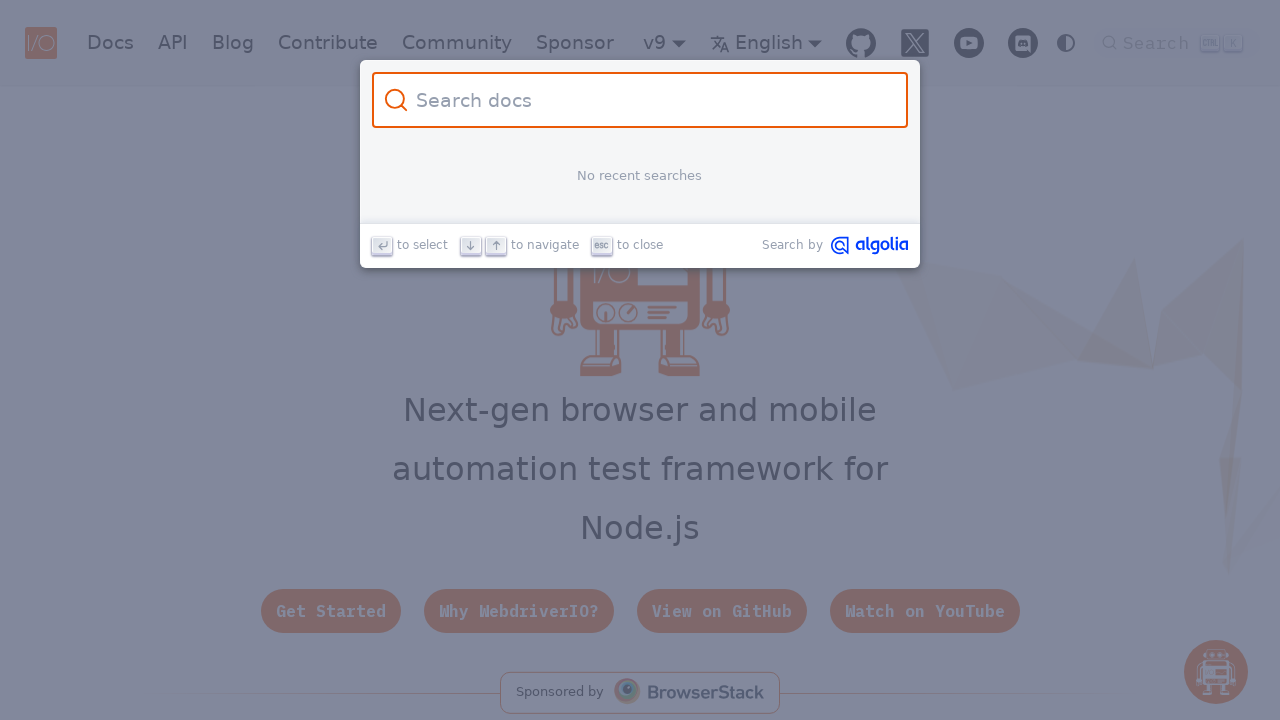

Filled search input with 'selectors' on xpath=//*[@class="DocSearch-Input"]
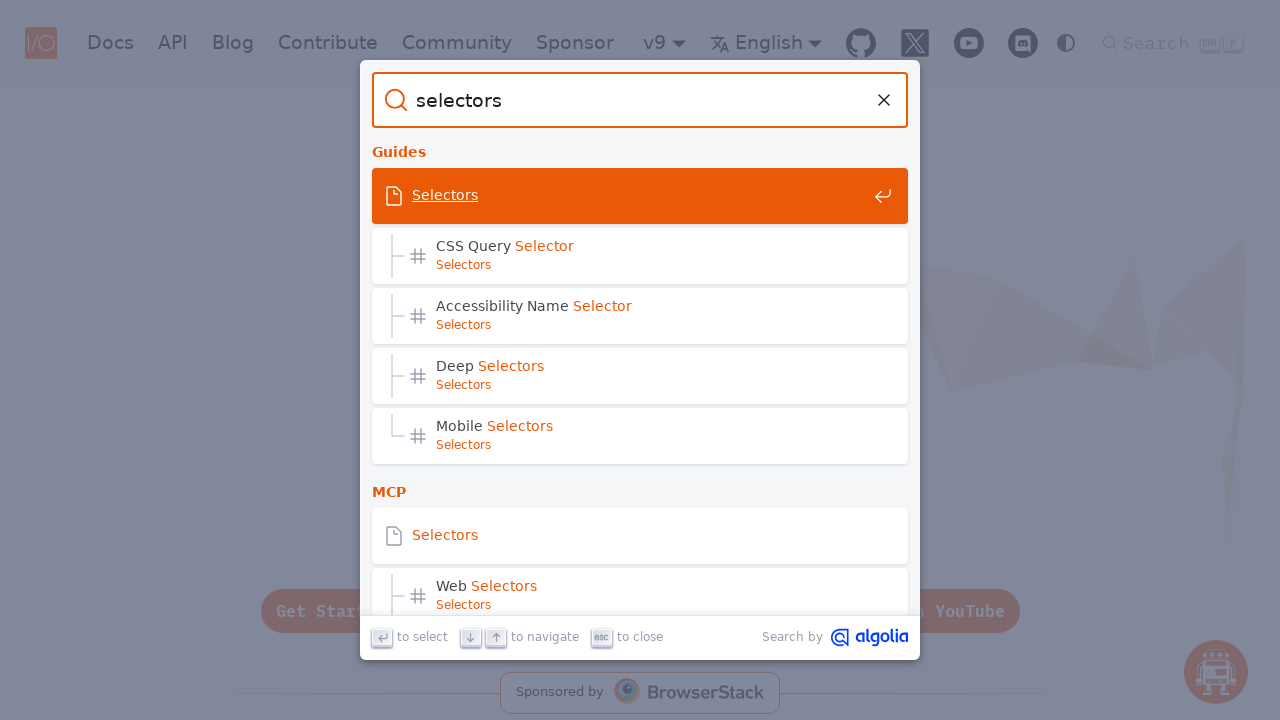

Search results appeared
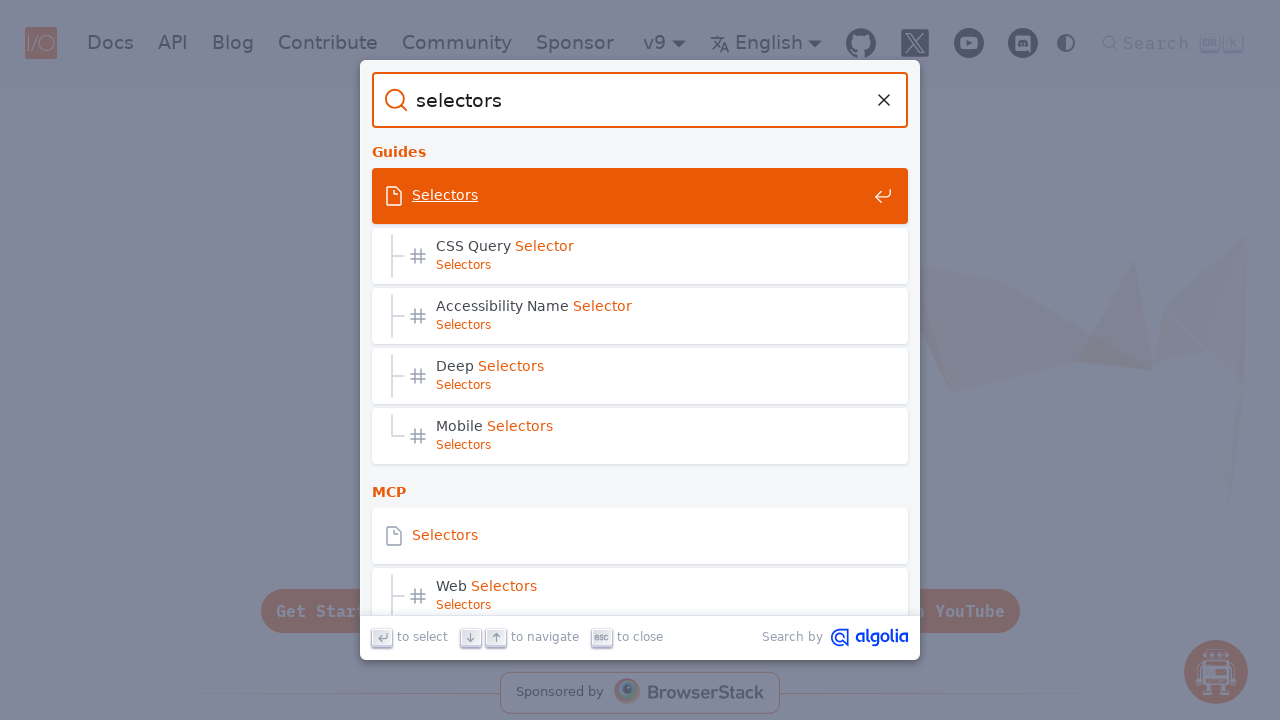

Clicked the first search result at (640, 198) on xpath=//*[@class="DocSearch-Hit"]
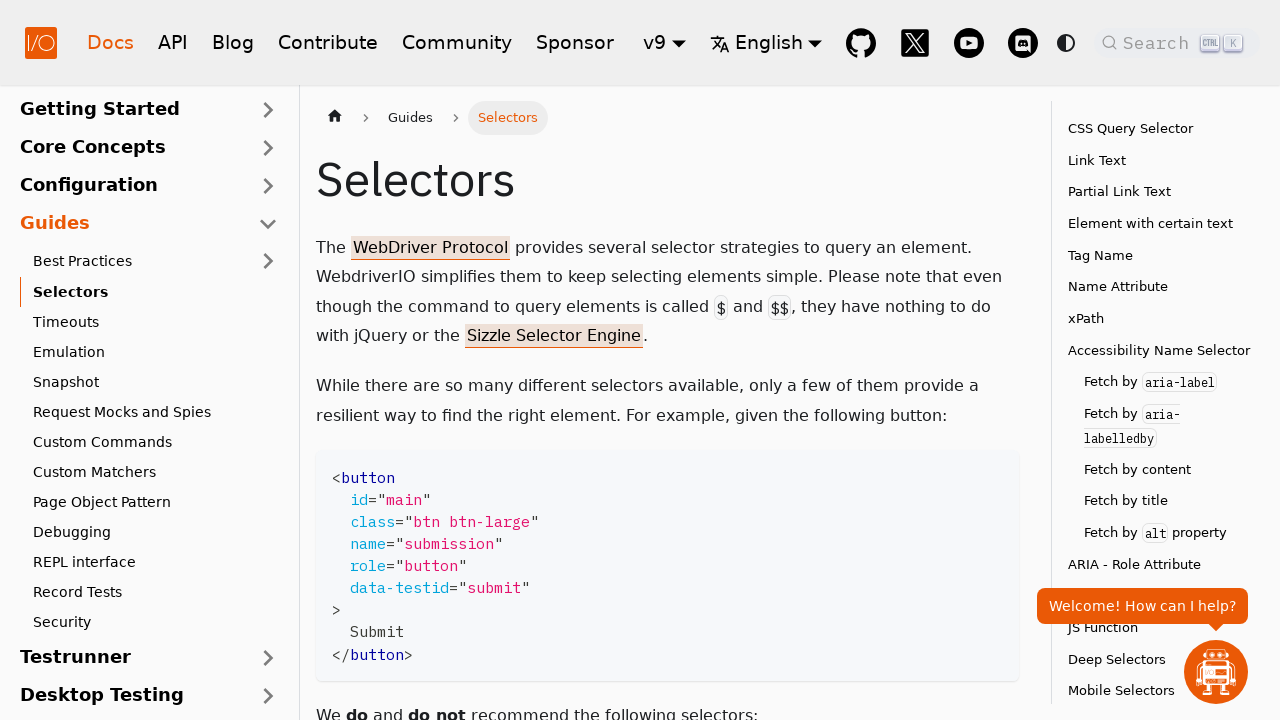

Waited for page heading to load
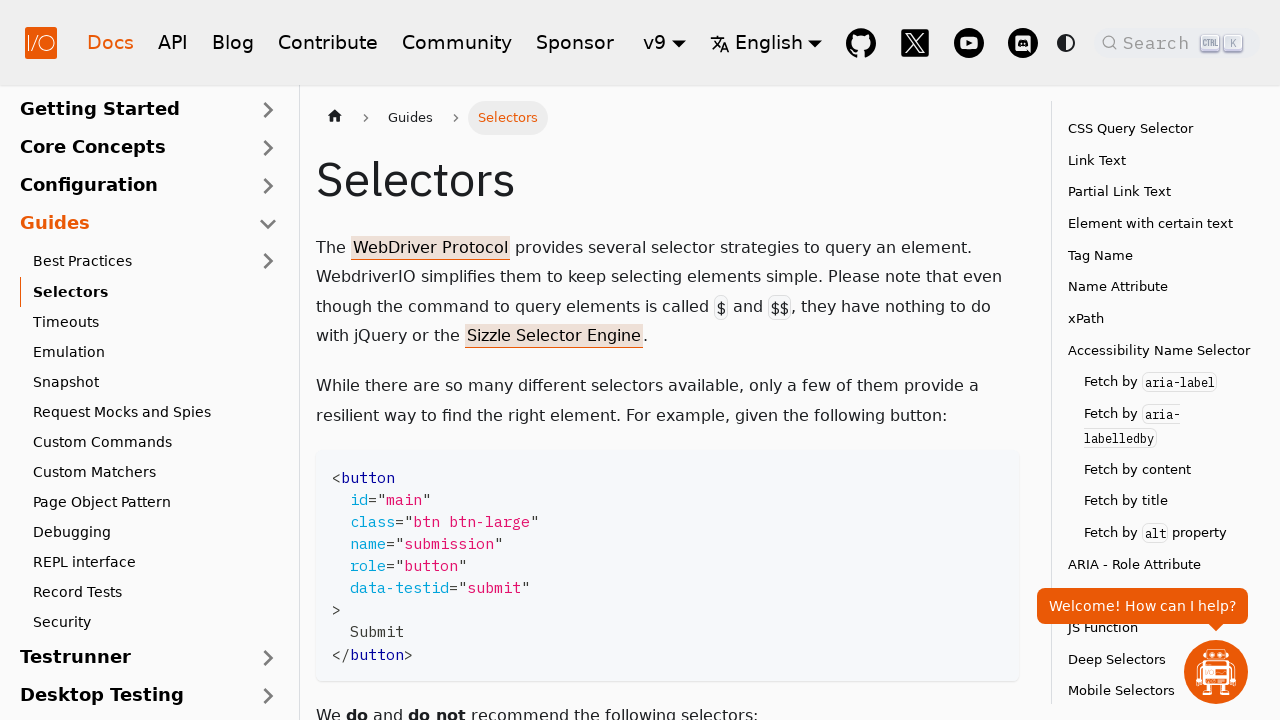

Retrieved heading text: 'Selectors'
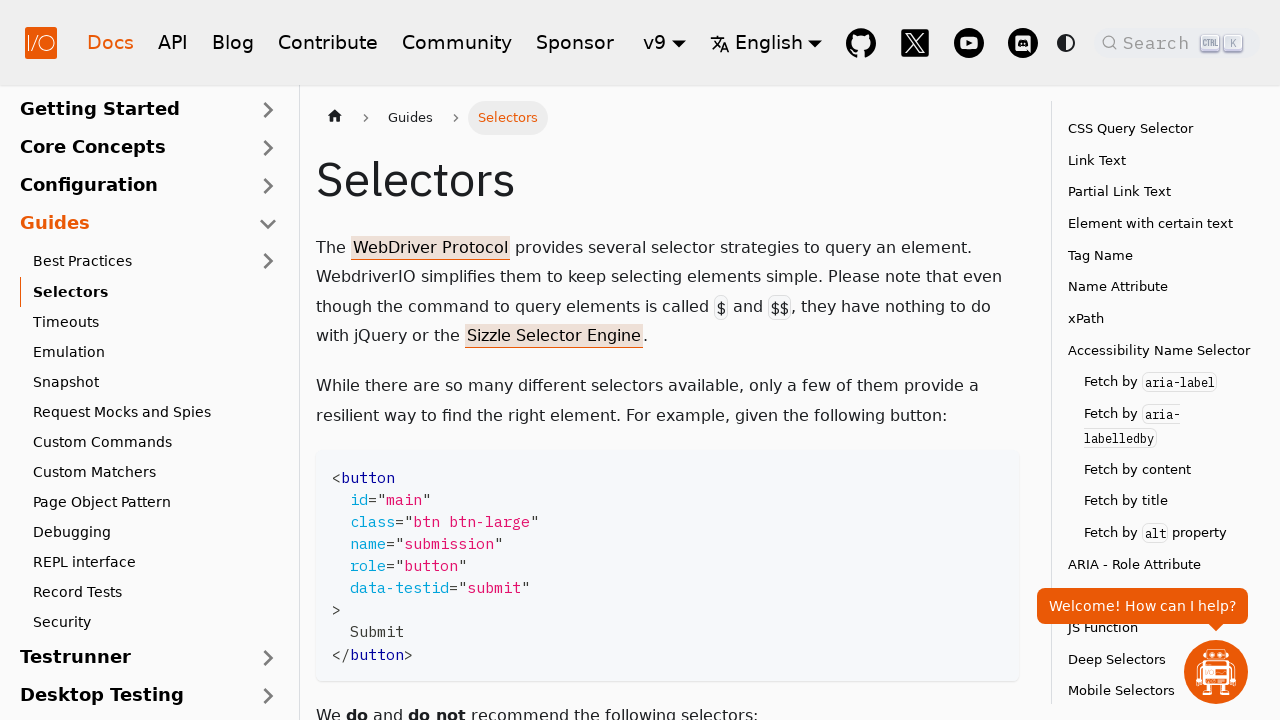

Verified heading text matches 'Selectors'
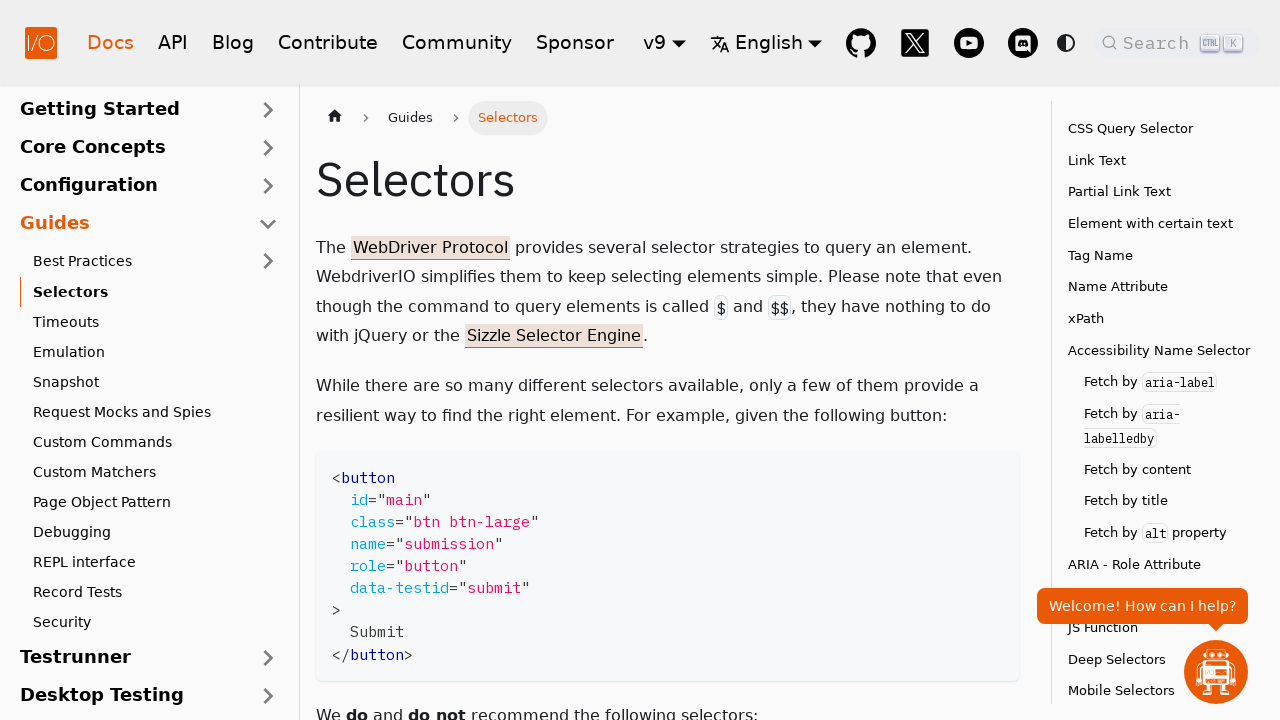

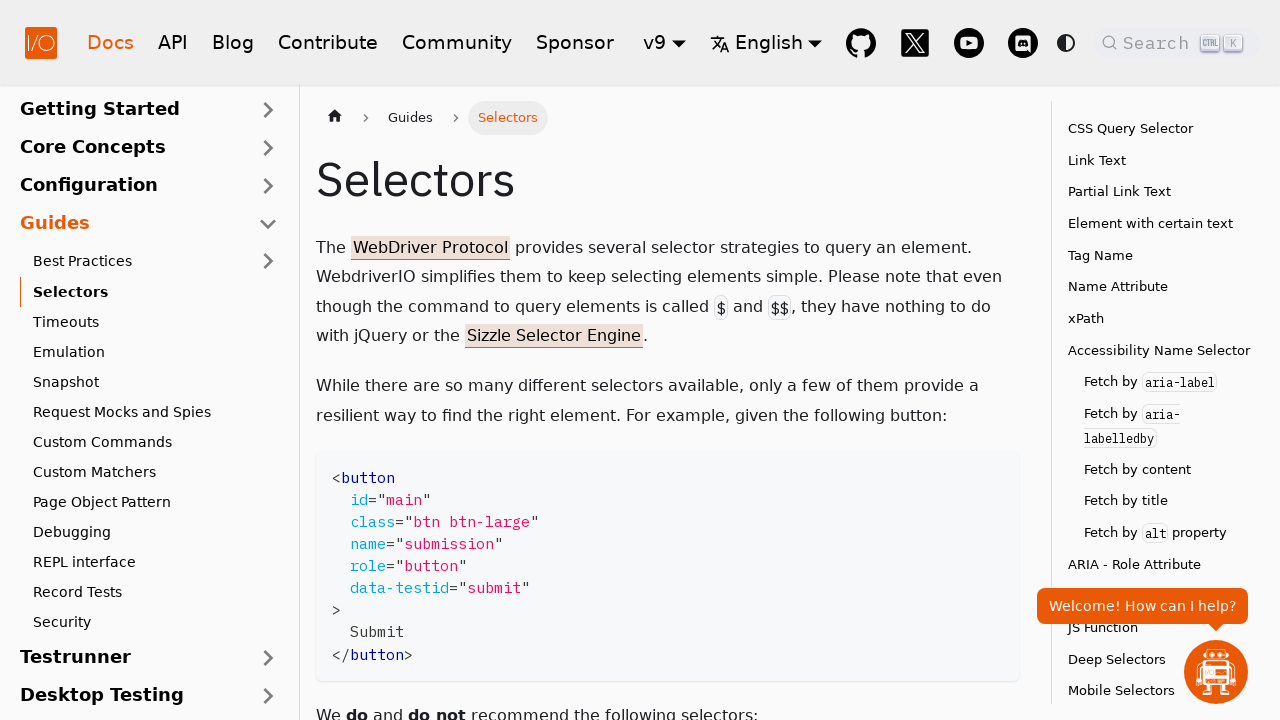